Tests a practice form by filling in name, email, password fields, clicking a checkbox and radio button, submitting the form, and verifying a success message appears

Starting URL: https://www.rahulshettyacademy.com/angularpractice/

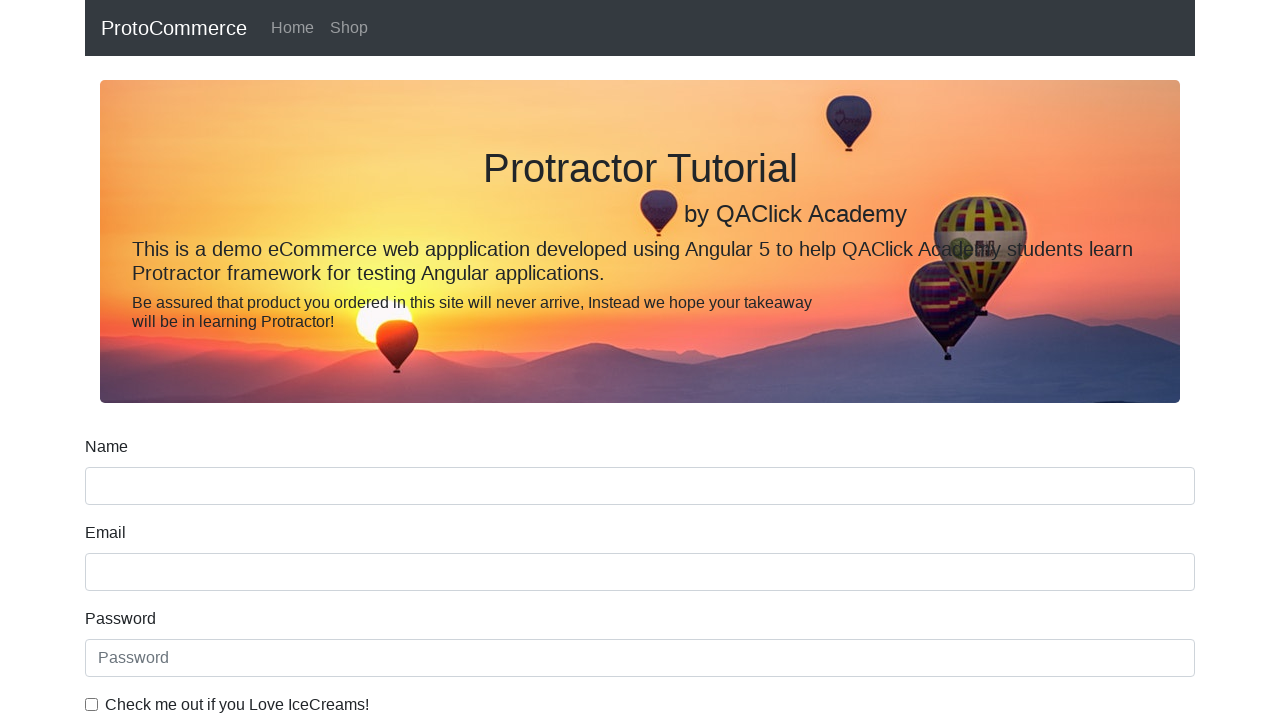

Filled name field with 'supriya' on input[name='name']
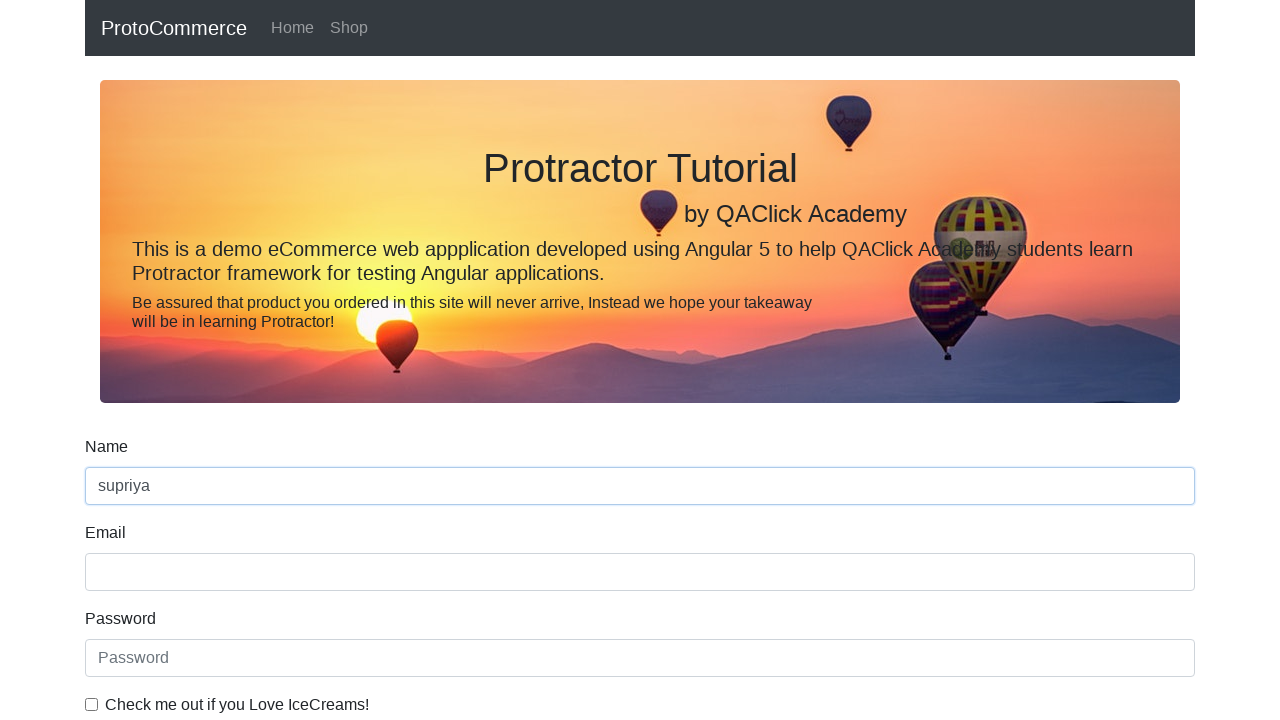

Filled email field with 'abc@gmail.com' on input[name='email']
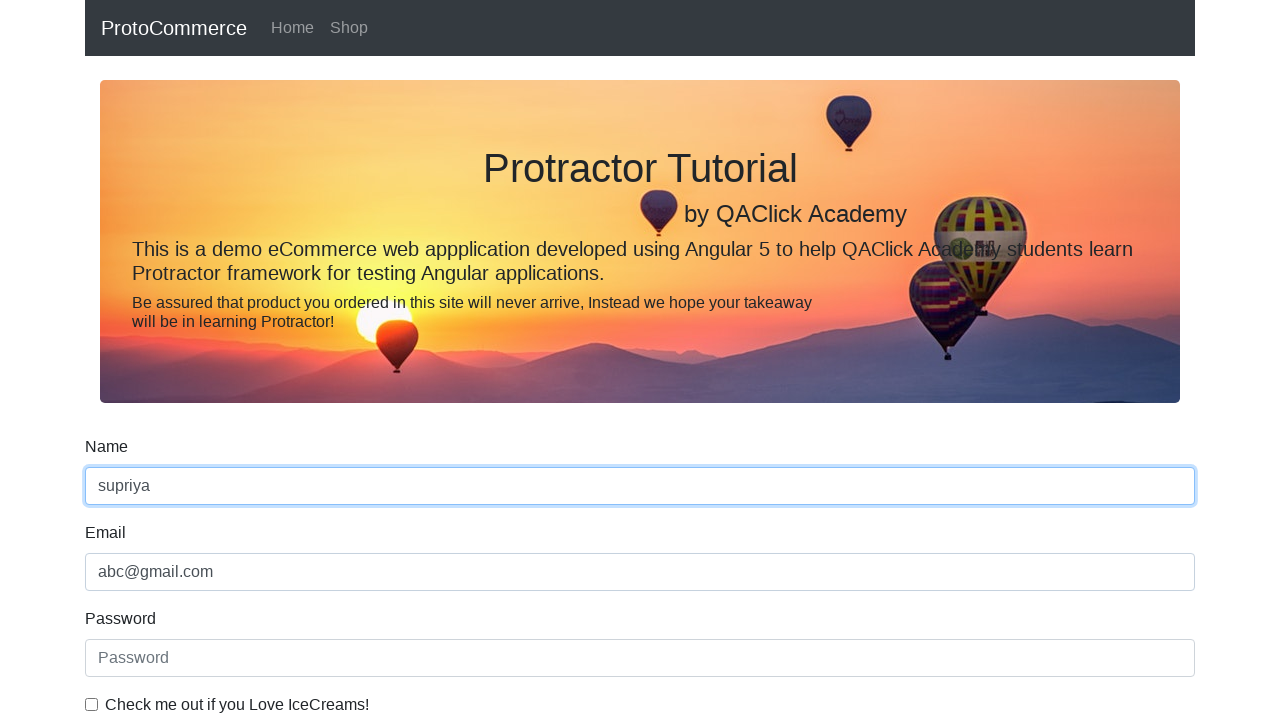

Filled password field with '1234' on input#exampleInputPassword1
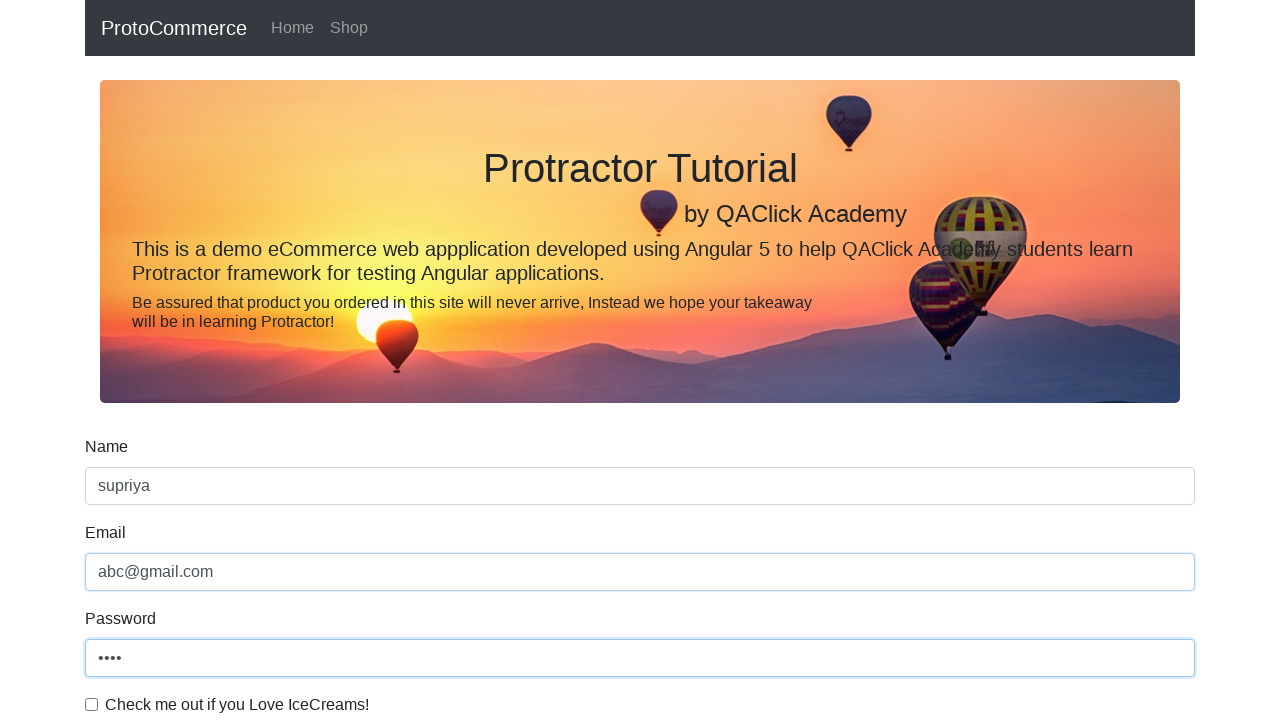

Clicked checkbox at (92, 704) on #exampleCheck1
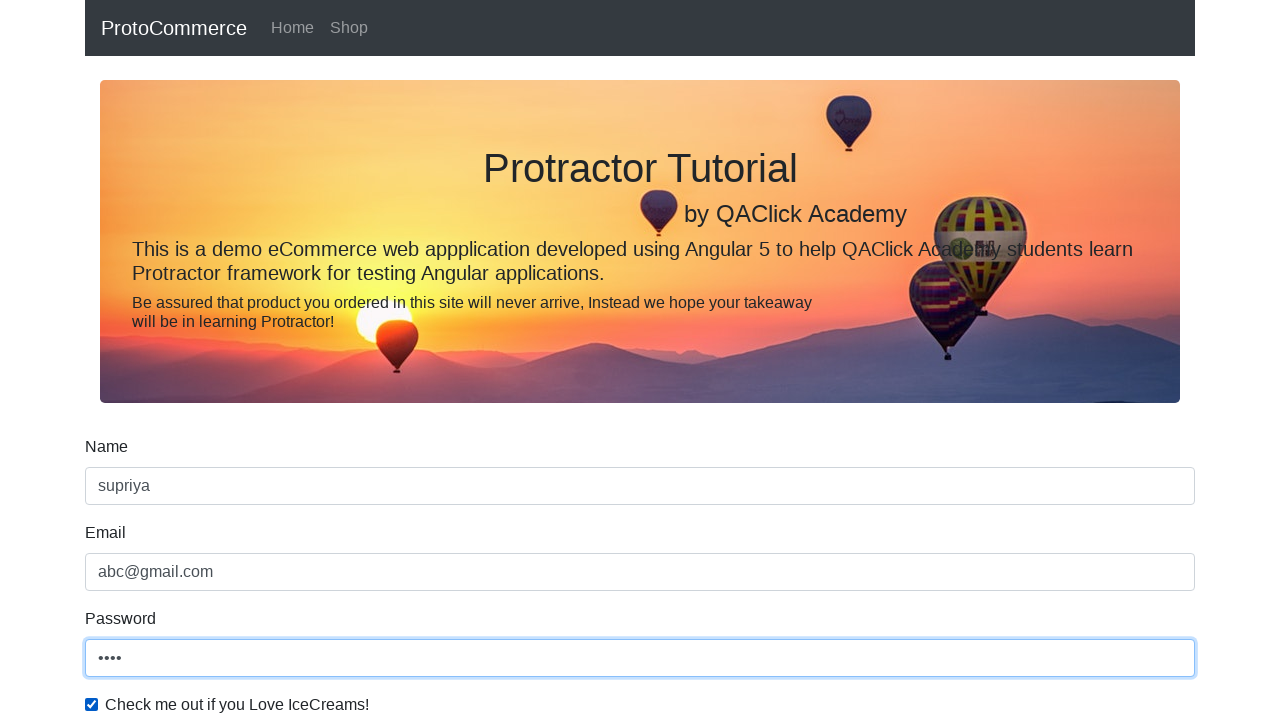

Clicked radio button at (238, 360) on #inlineRadio1
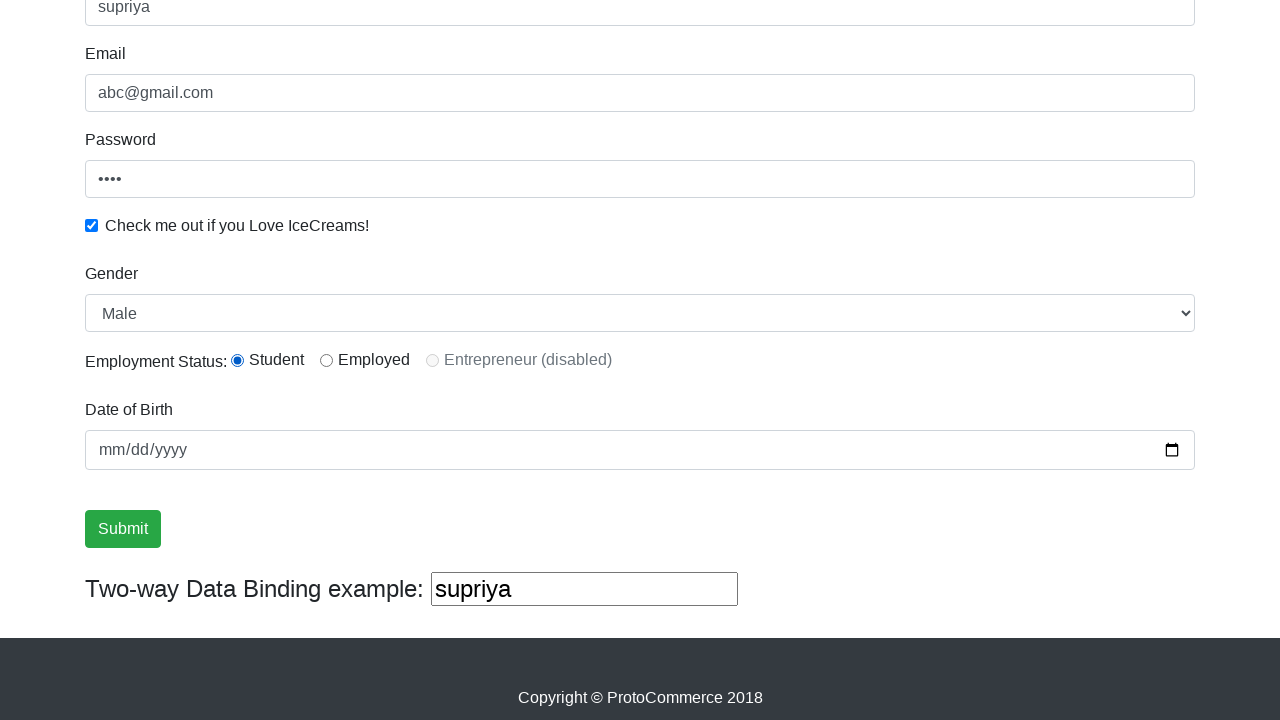

Clicked submit button to submit the form at (123, 529) on input[type='submit']
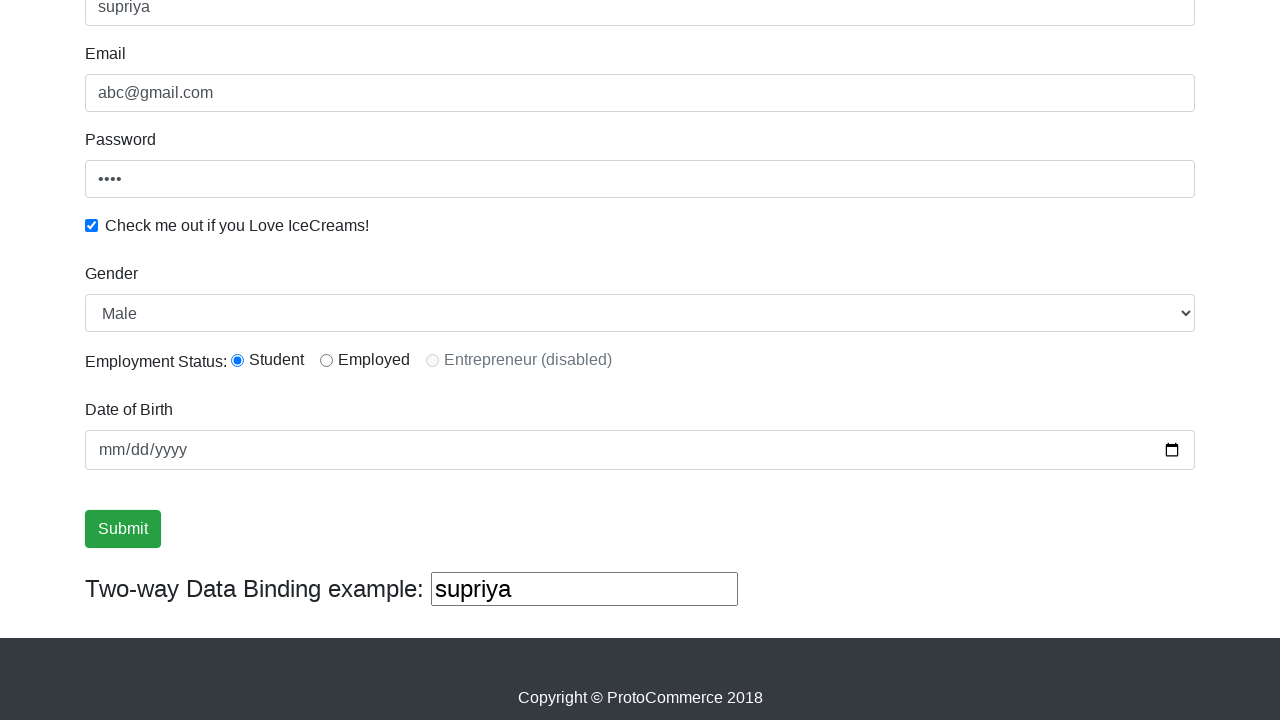

Success message appeared
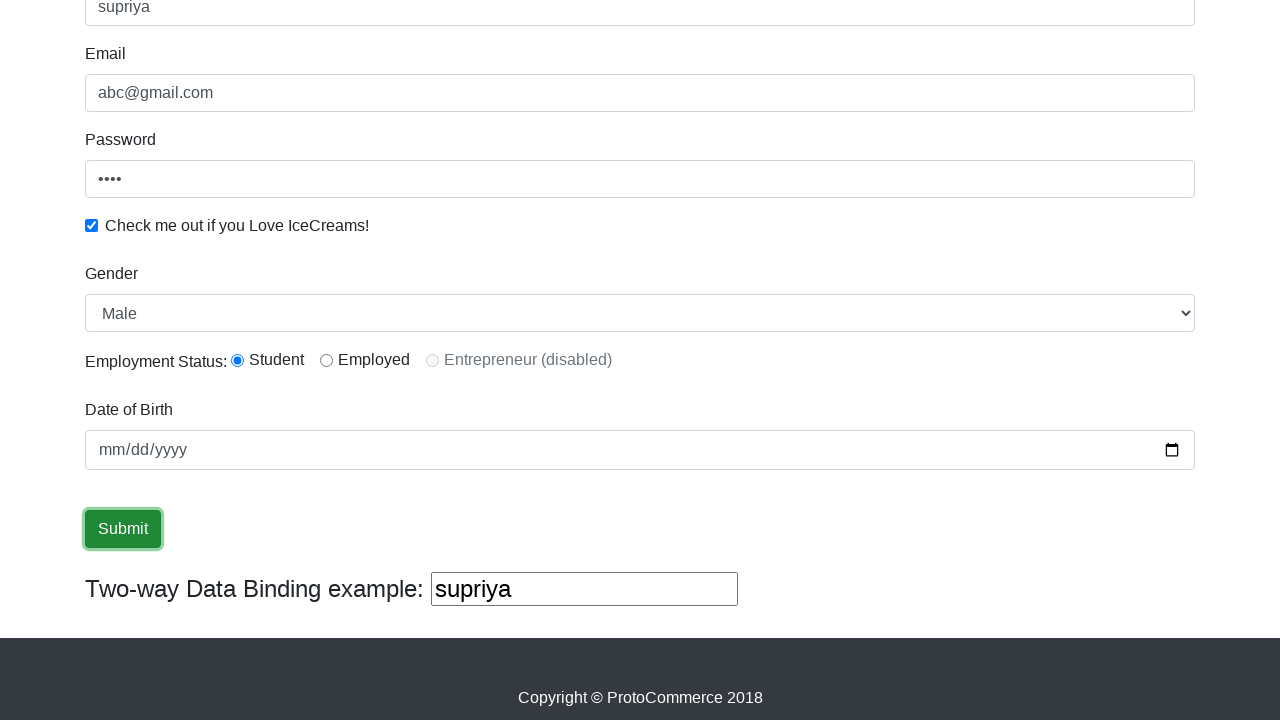

Retrieved success message text content
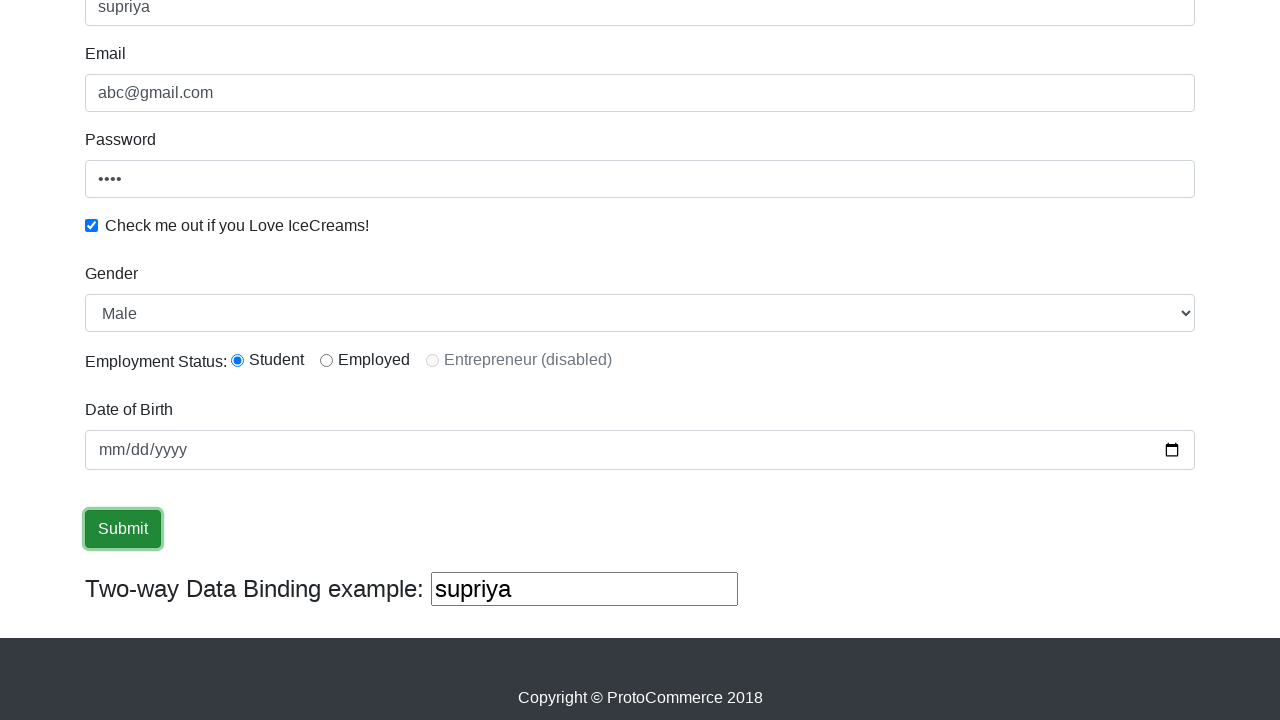

Verified 'Success' text is present in the message
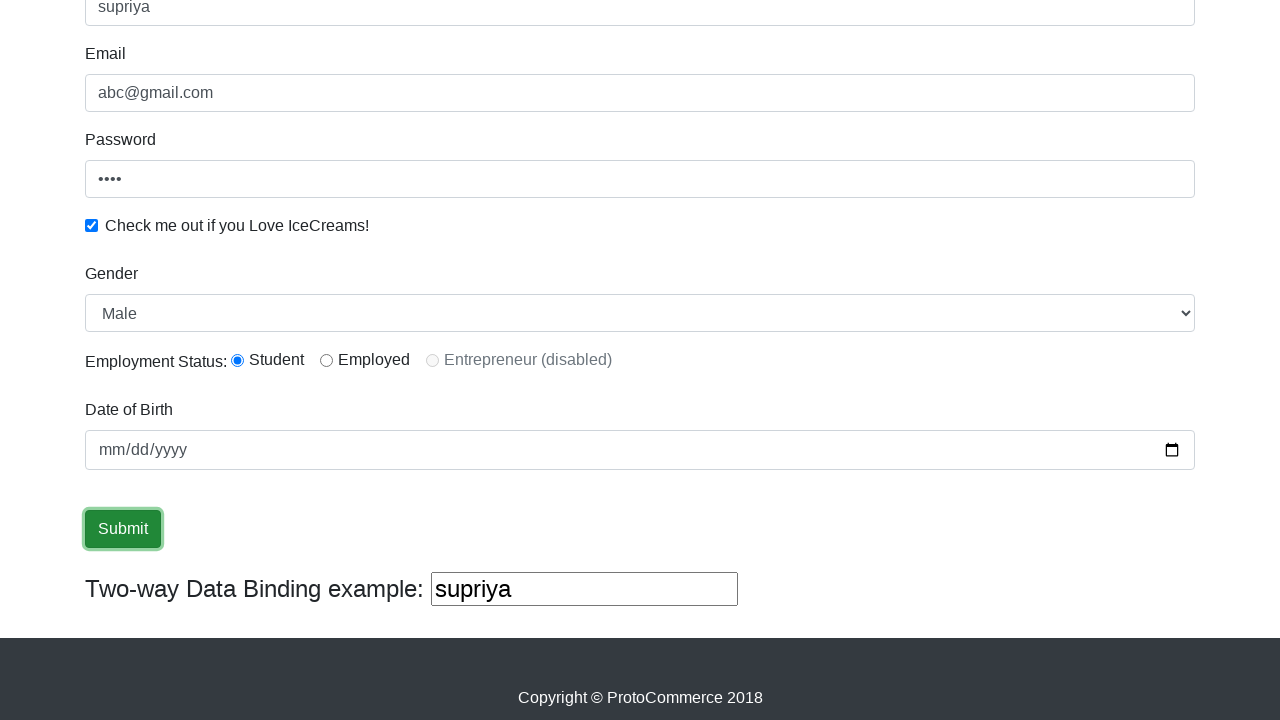

Filled additional input field with 'helloagain' on input.ng-untouched.ng-pristine.ng-valid
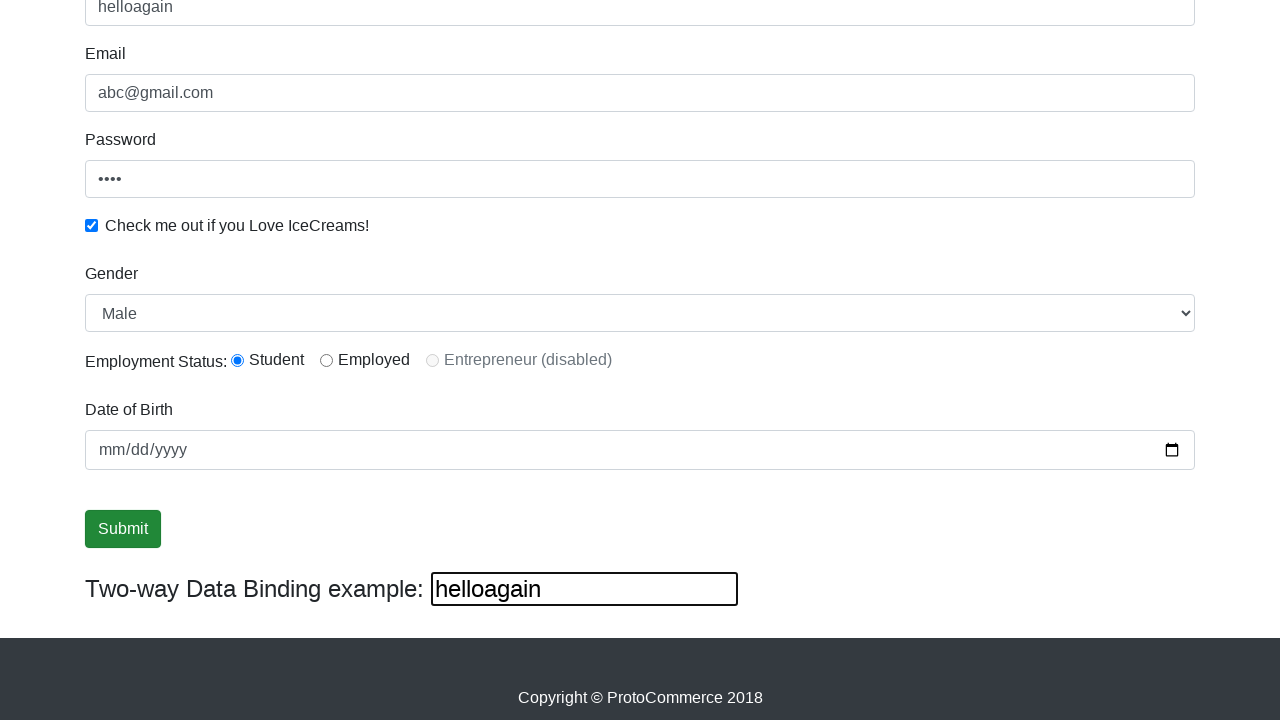

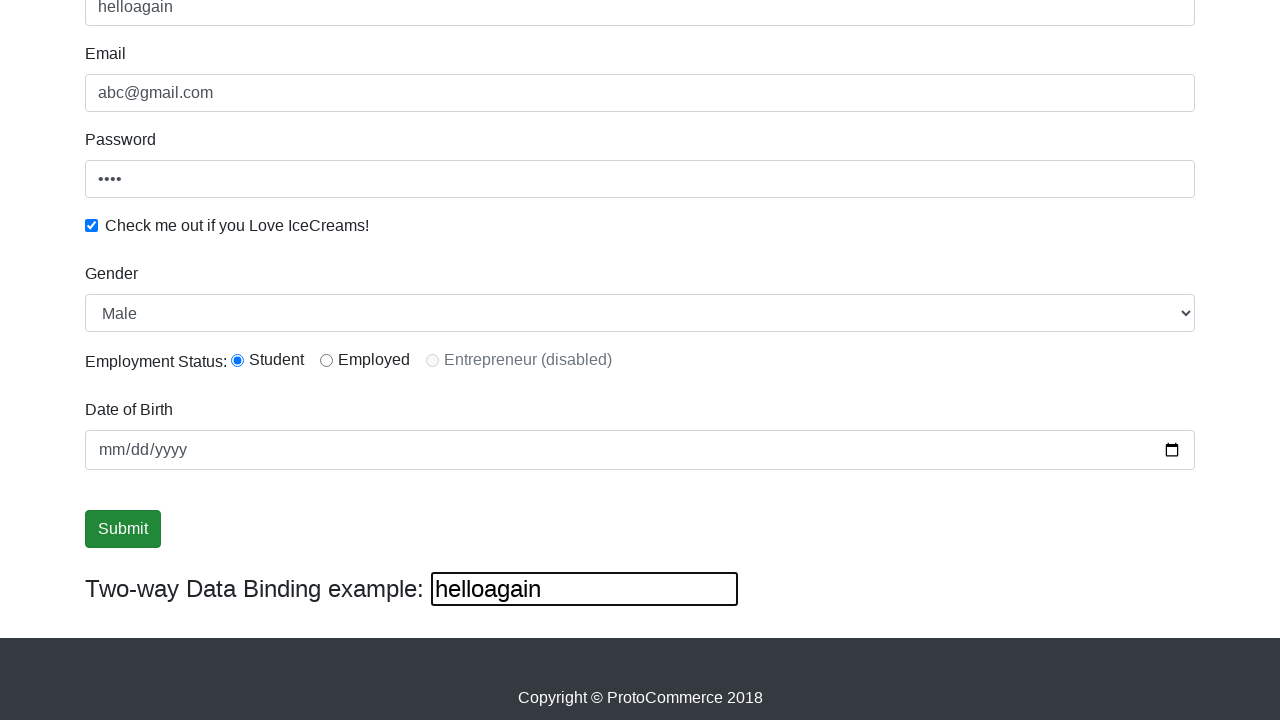